Tests adding products to cart on a grocery shopping site by finding items containing "Cucumber" and "Banana" in their names and clicking their respective "ADD TO CART" buttons

Starting URL: https://rahulshettyacademy.com/seleniumPractise/#/

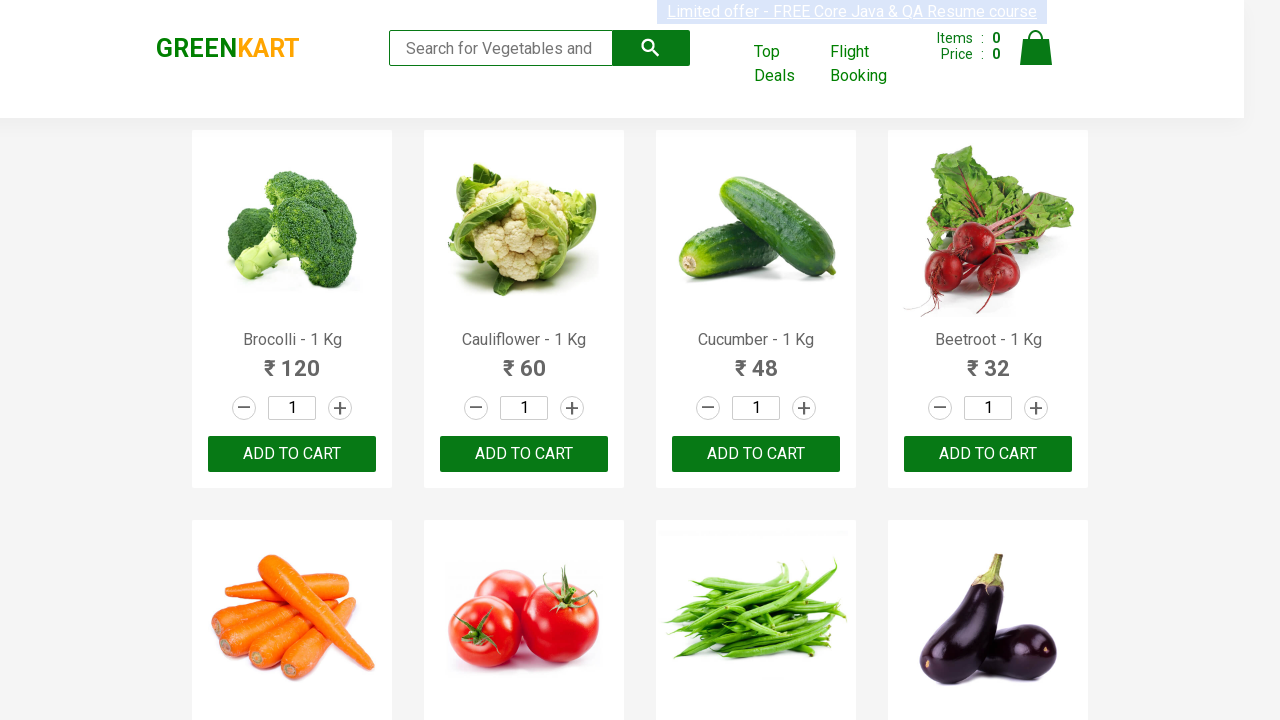

Waited for product items to load on greenkart page
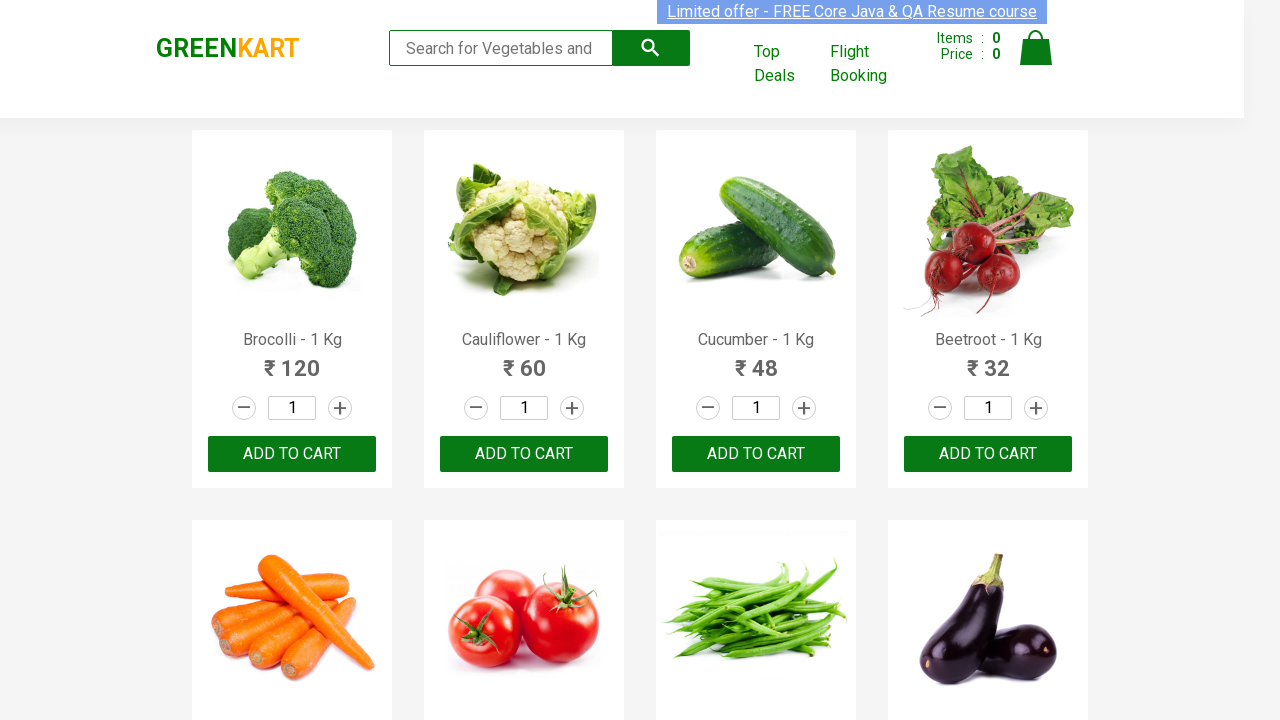

Retrieved all product name elements from the page
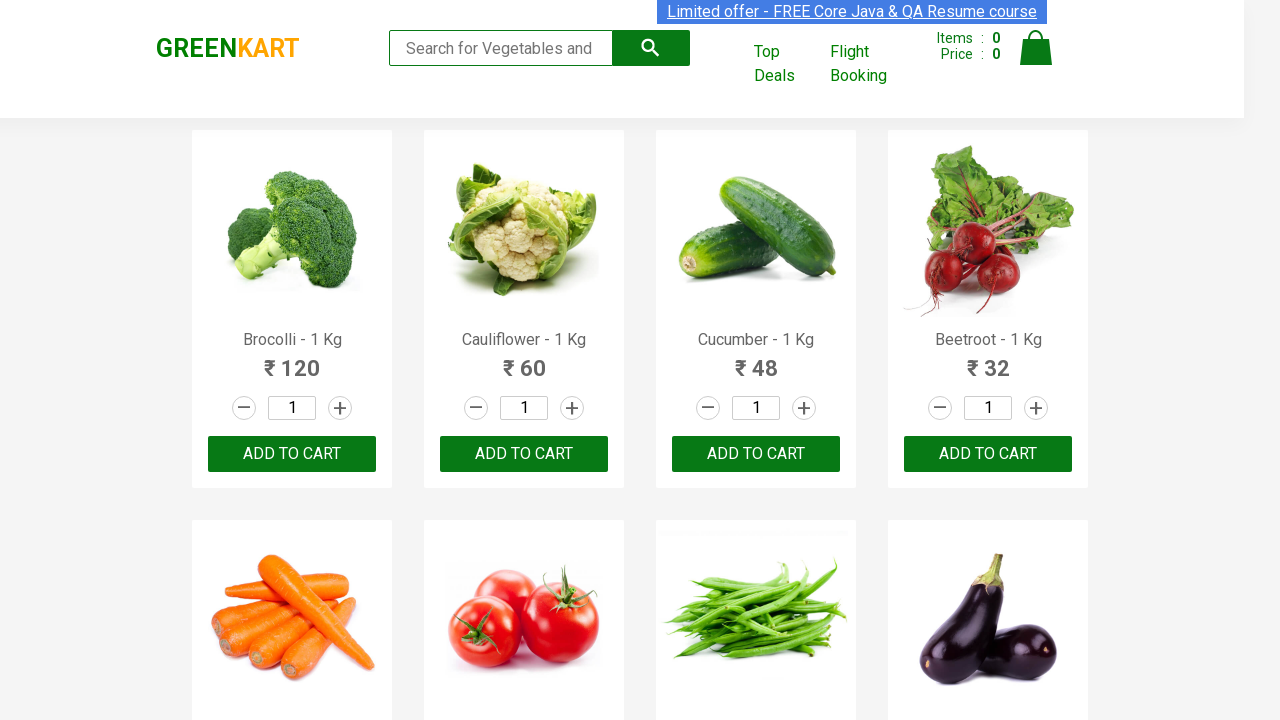

Found product containing 'Cucumber' and clicked ADD TO CART button at (756, 454) on xpath=//button[text()='ADD TO CART'] >> nth=2
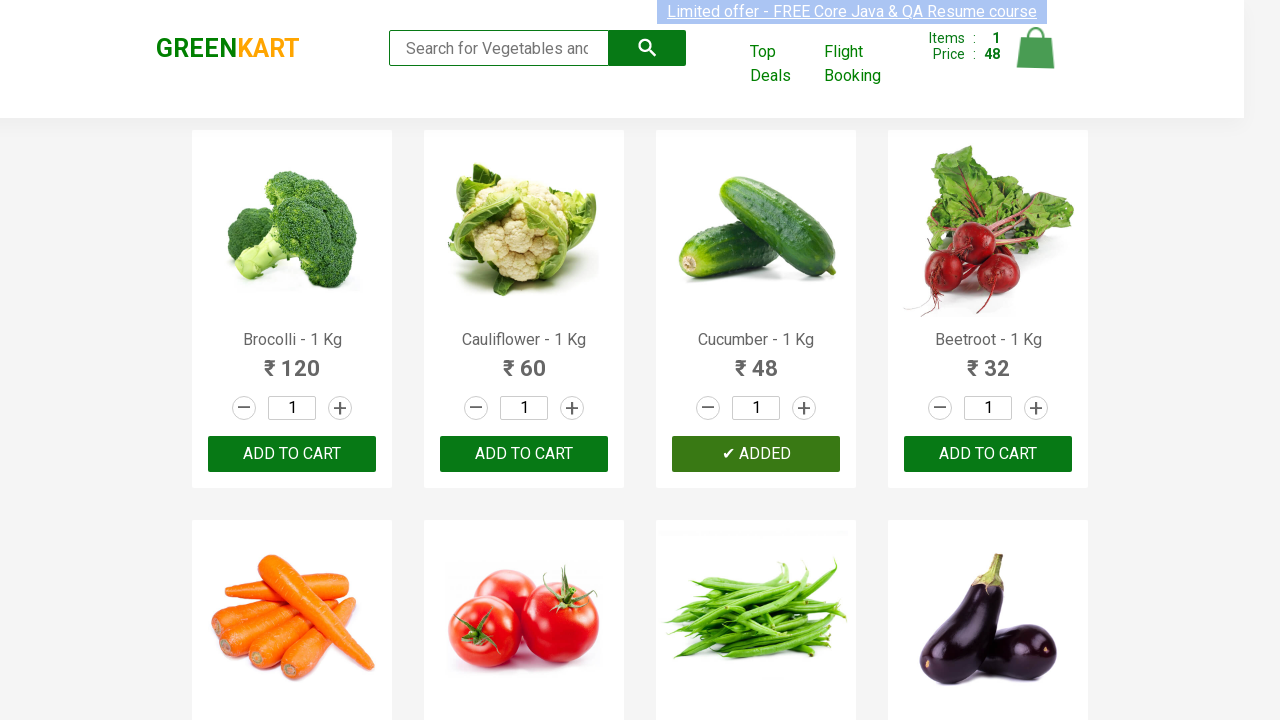

Found product containing 'Banana' and clicked ADD TO CART button at (292, 360) on xpath=//button[text()='ADD TO CART'] >> nth=15
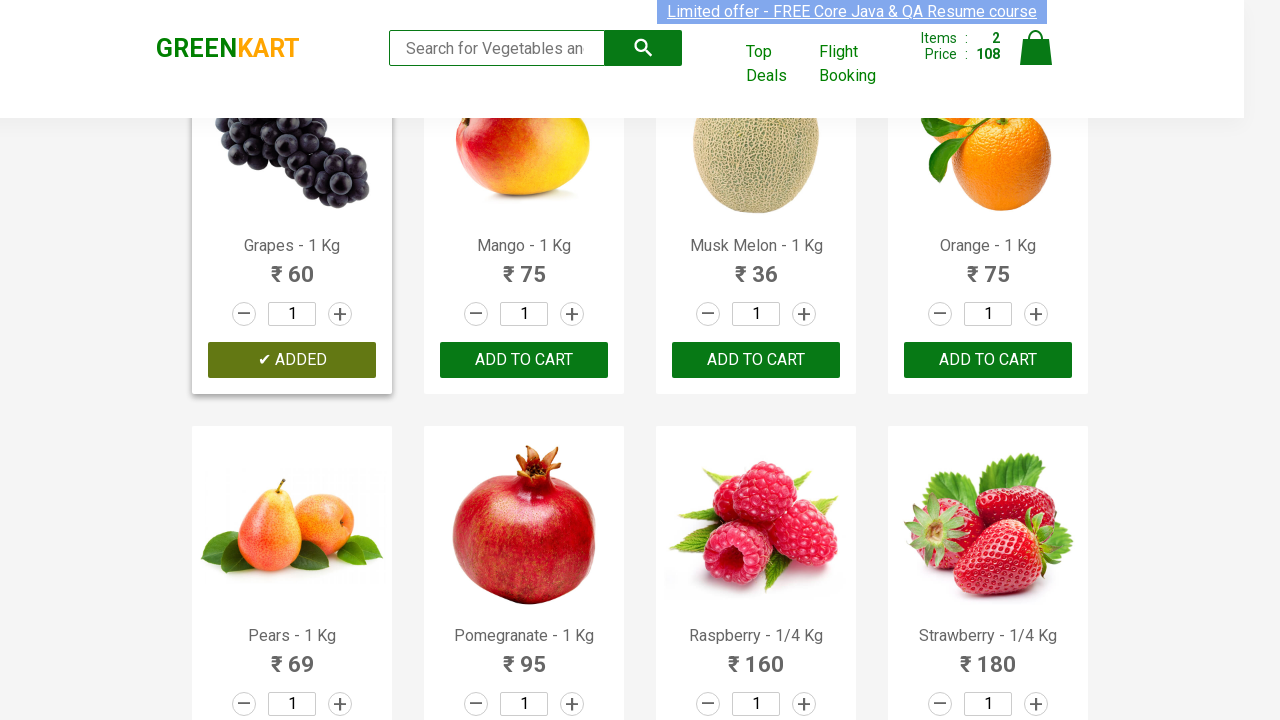

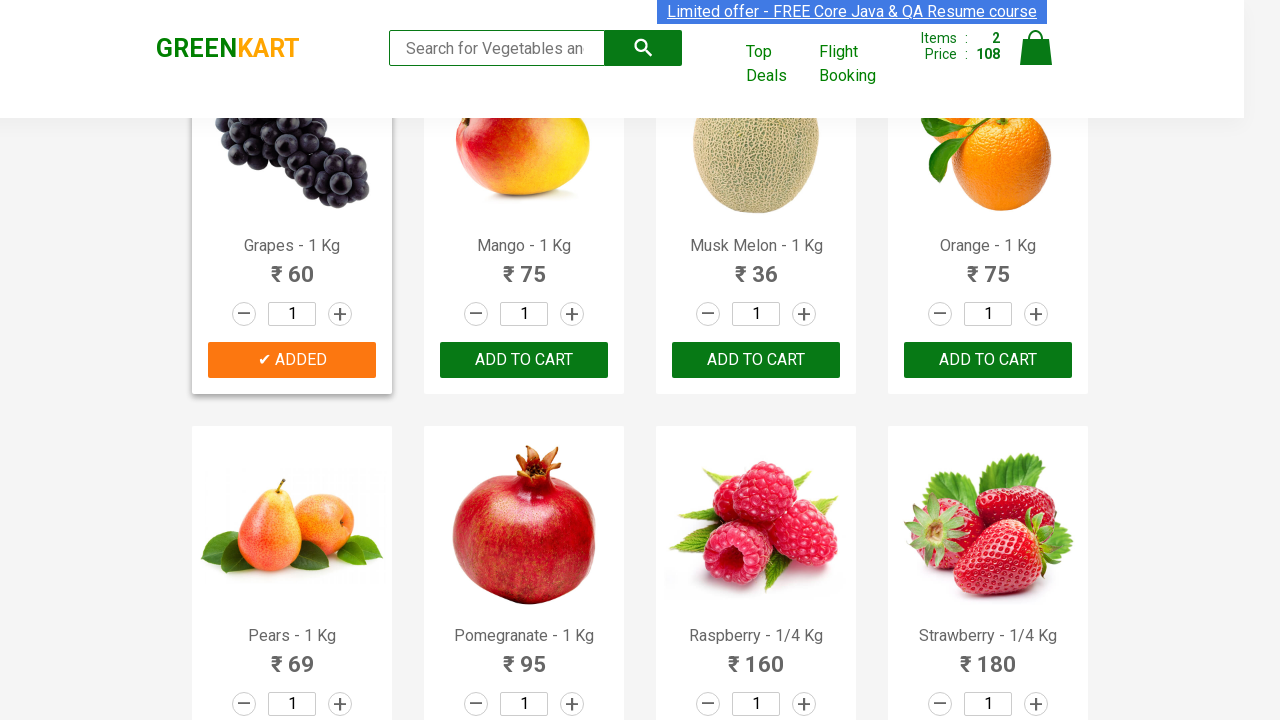